Tests radio button functionality by clicking through all radio button options using two different iteration methods

Starting URL: https://rahulshettyacademy.com/AutomationPractice/

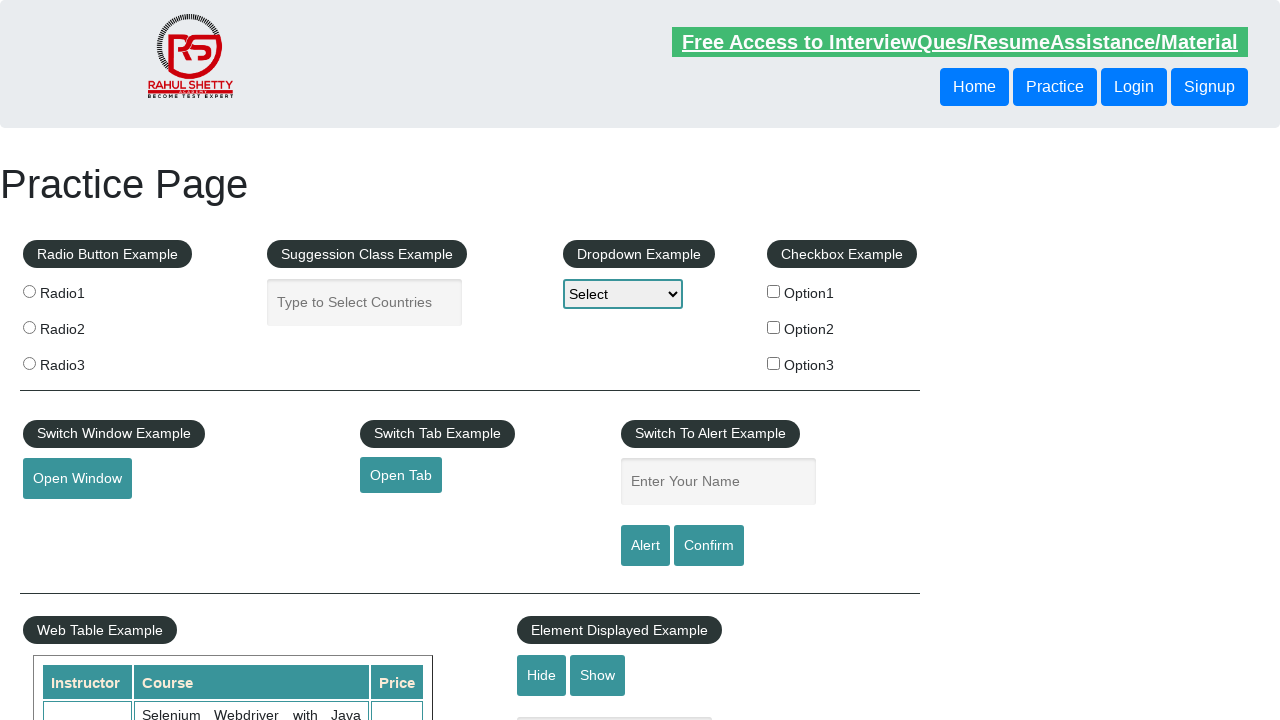

Navigated to AutomationPractice test page
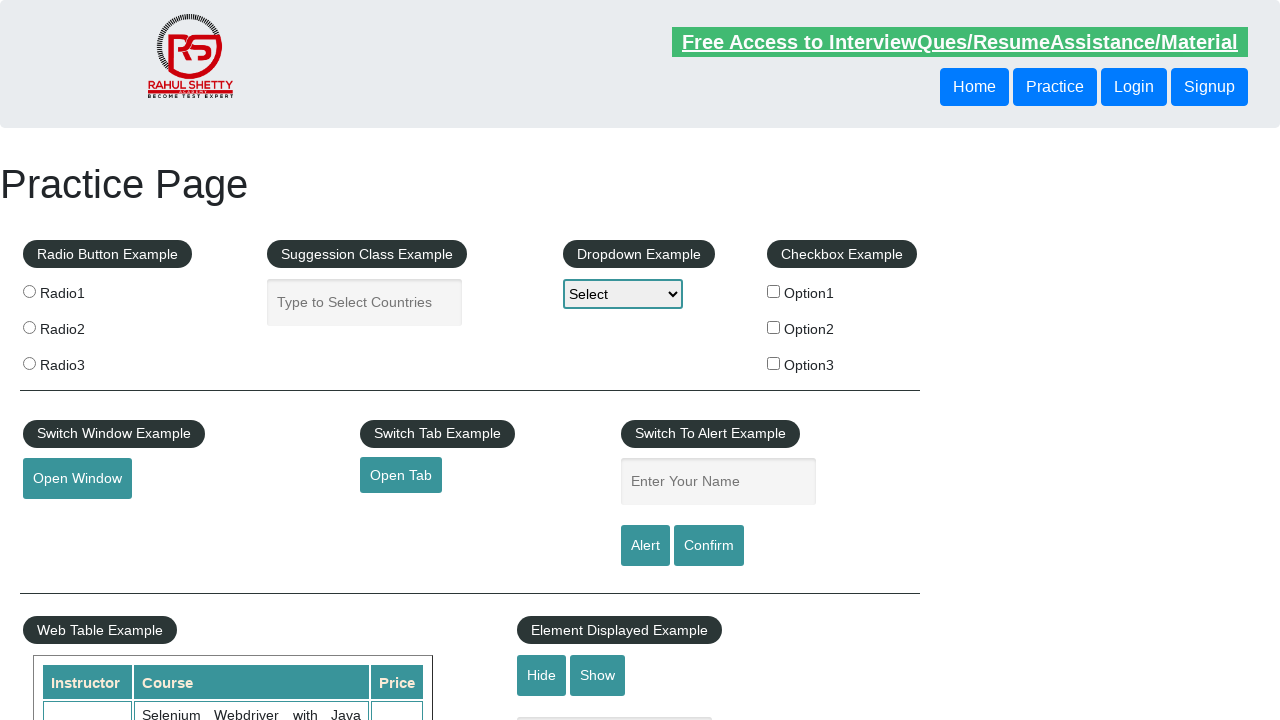

Located all radio buttons with name 'radioButton'
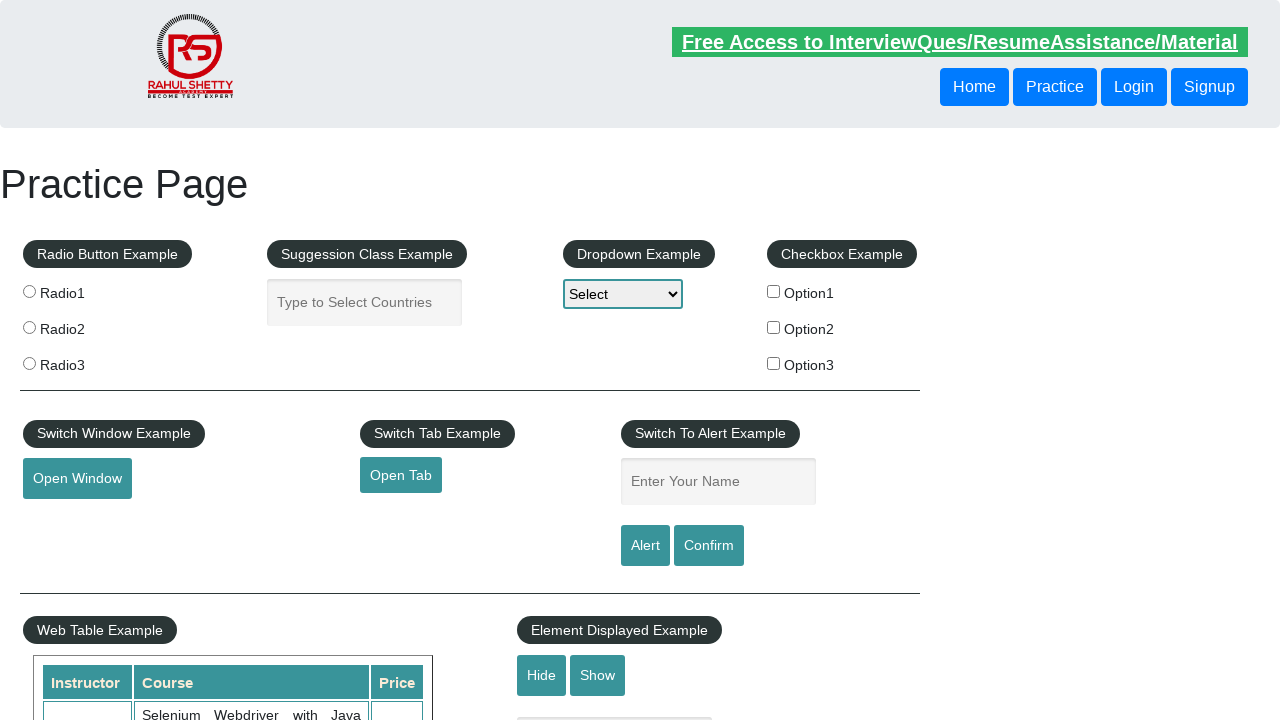

Clicked radio button at index 0 using index-based iteration at (29, 291) on xpath=//input[@name='radioButton'] >> nth=0
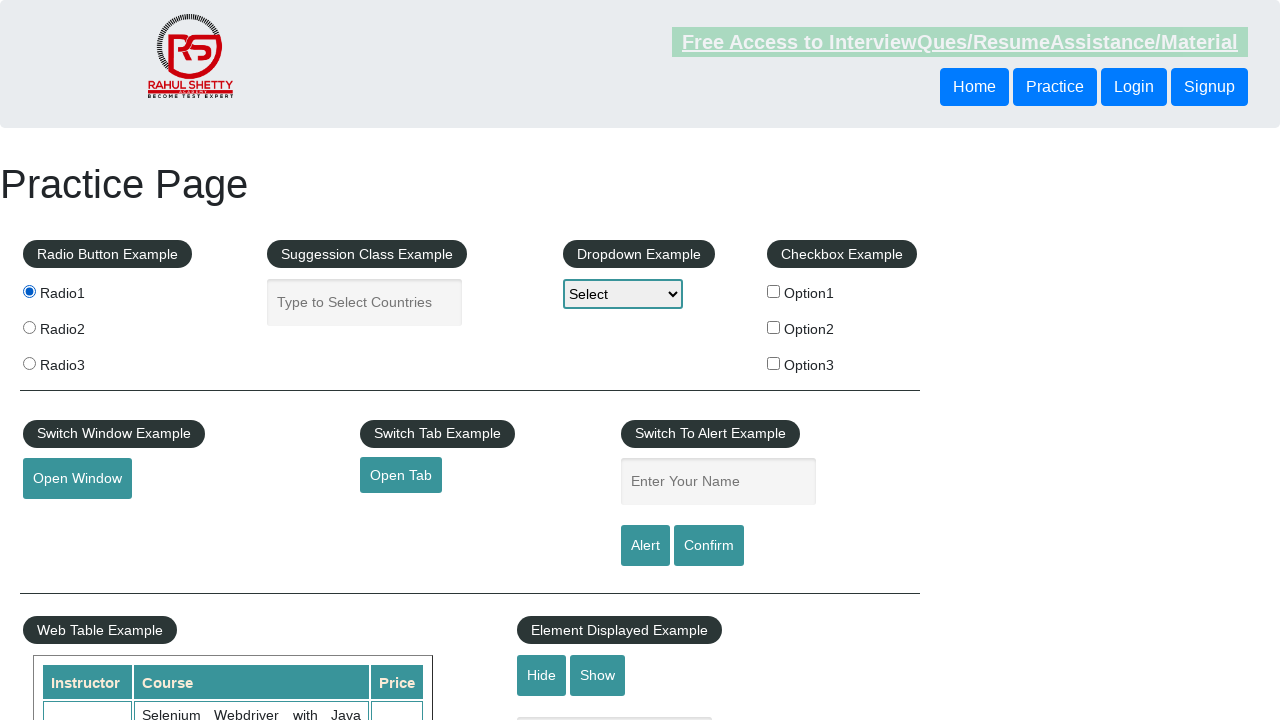

Waited 1000ms after clicking radio button at index 0
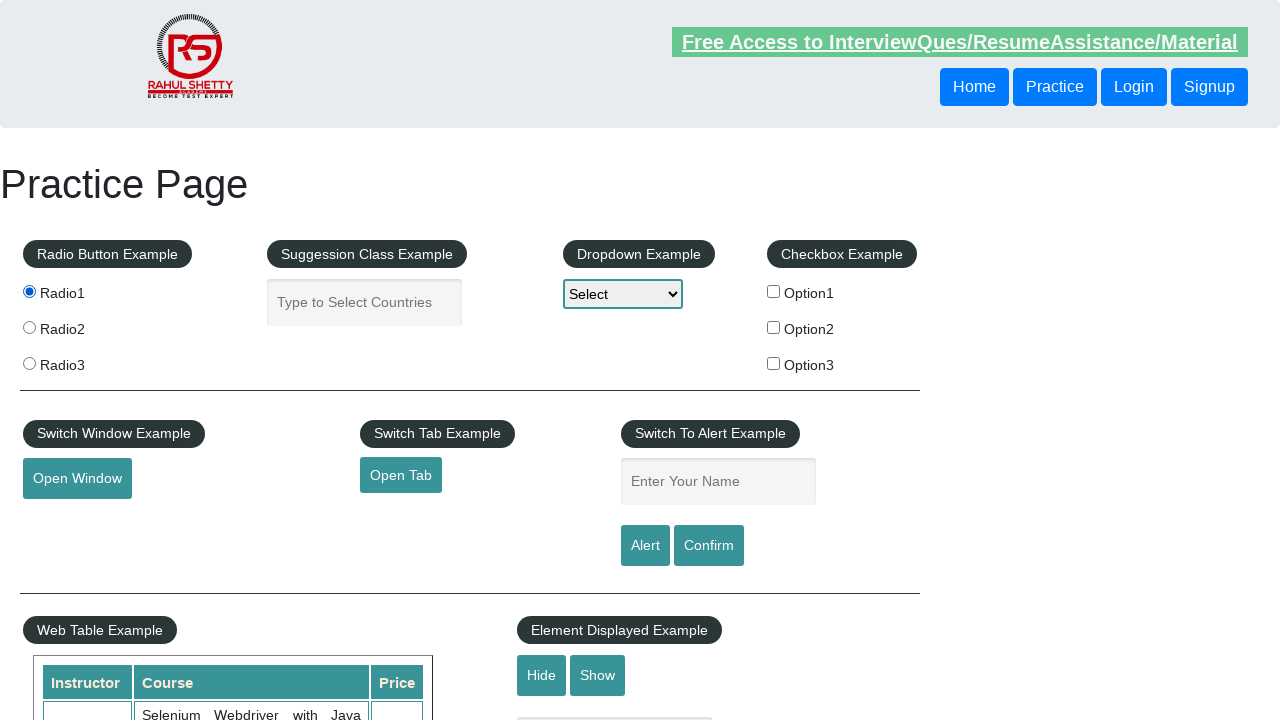

Clicked radio button at index 1 using index-based iteration at (29, 327) on xpath=//input[@name='radioButton'] >> nth=1
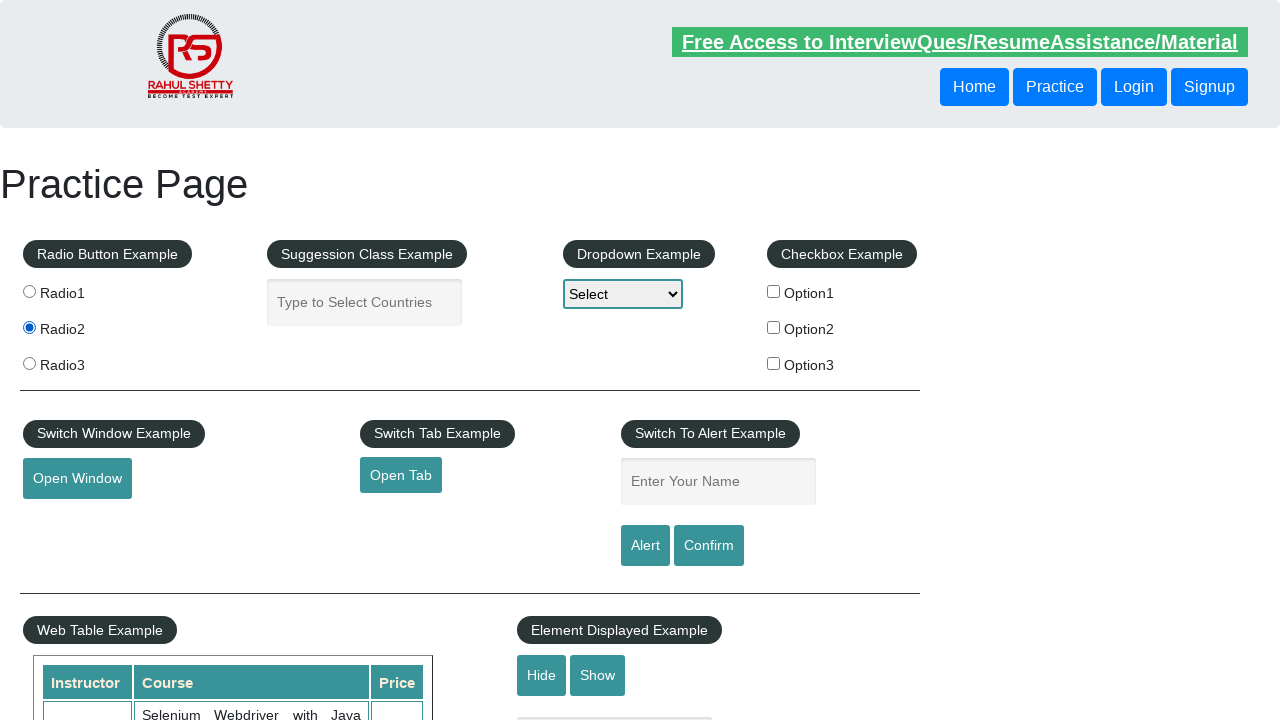

Waited 1000ms after clicking radio button at index 1
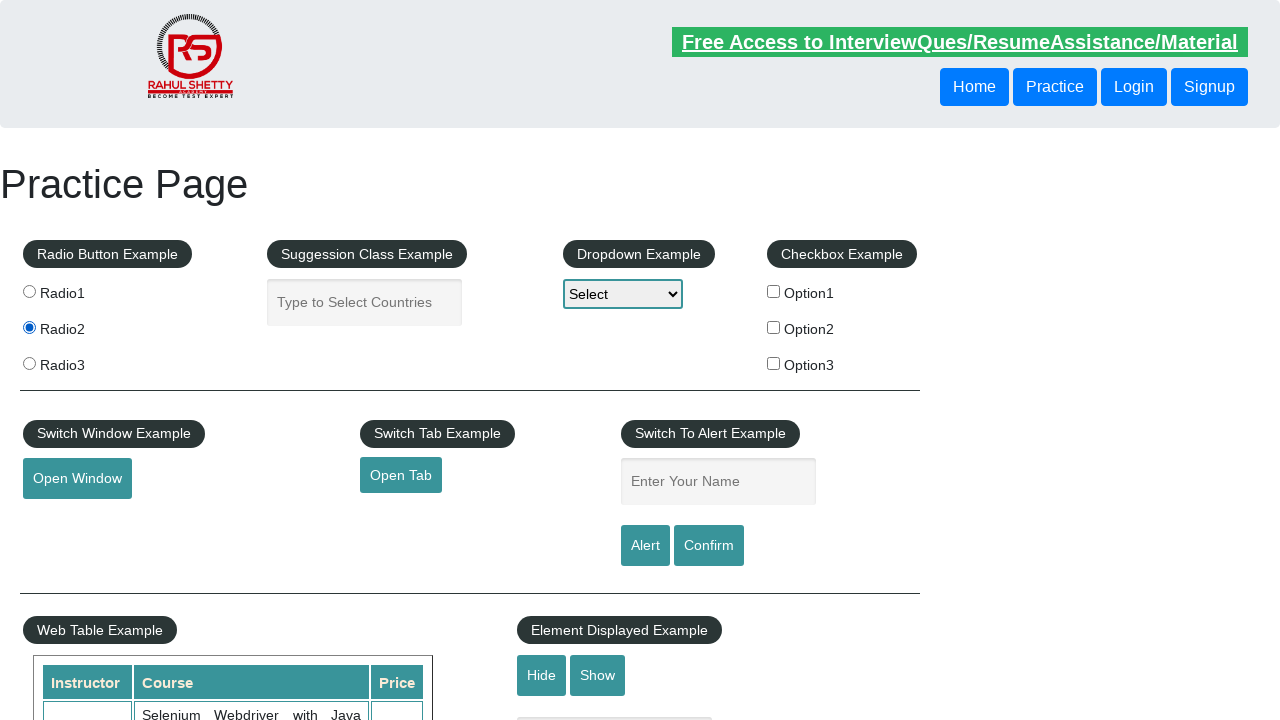

Clicked radio button at index 2 using index-based iteration at (29, 363) on xpath=//input[@name='radioButton'] >> nth=2
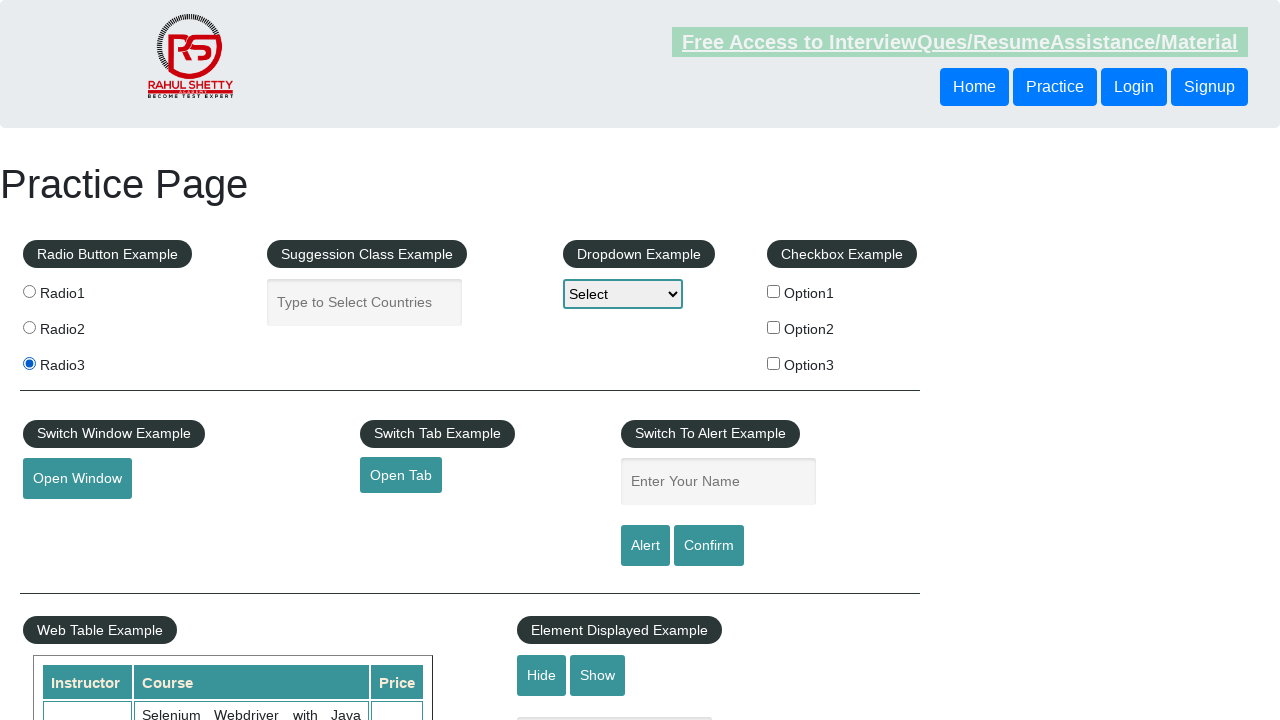

Waited 1000ms after clicking radio button at index 2
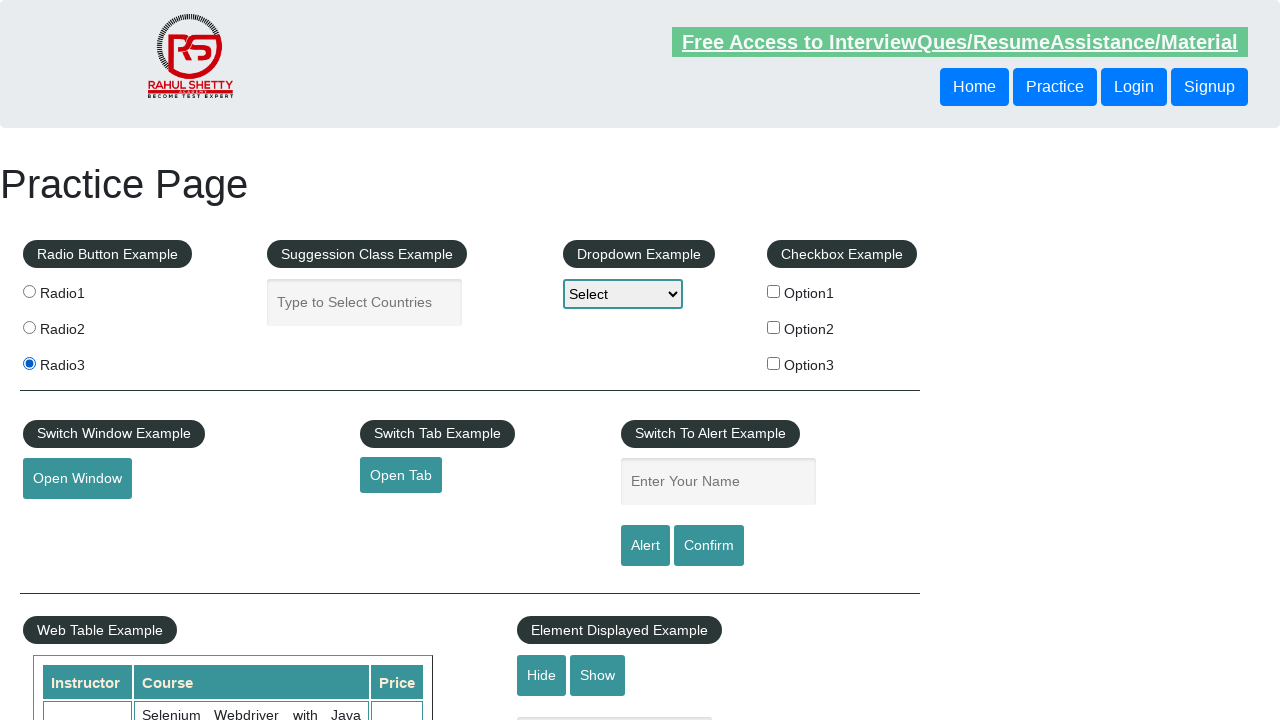

Clicked radio button using element iteration at (29, 291) on xpath=//input[@name='radioButton'] >> nth=0
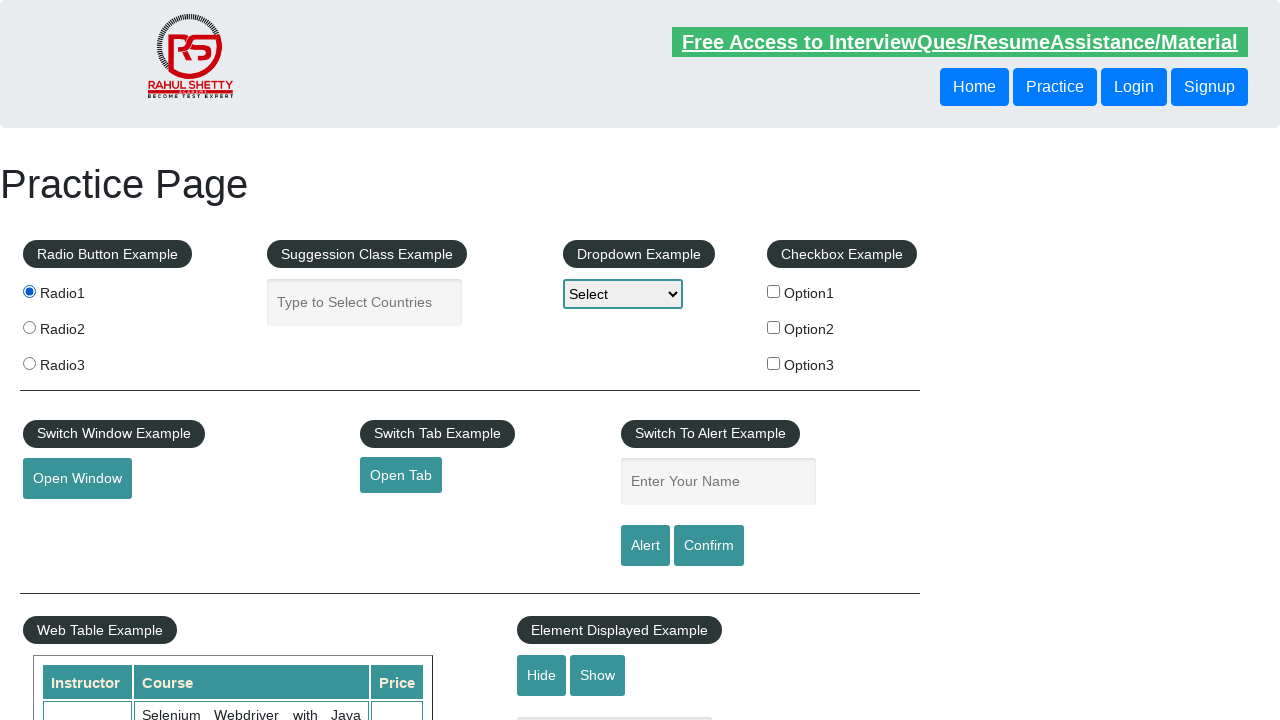

Waited 1000ms after clicking radio button
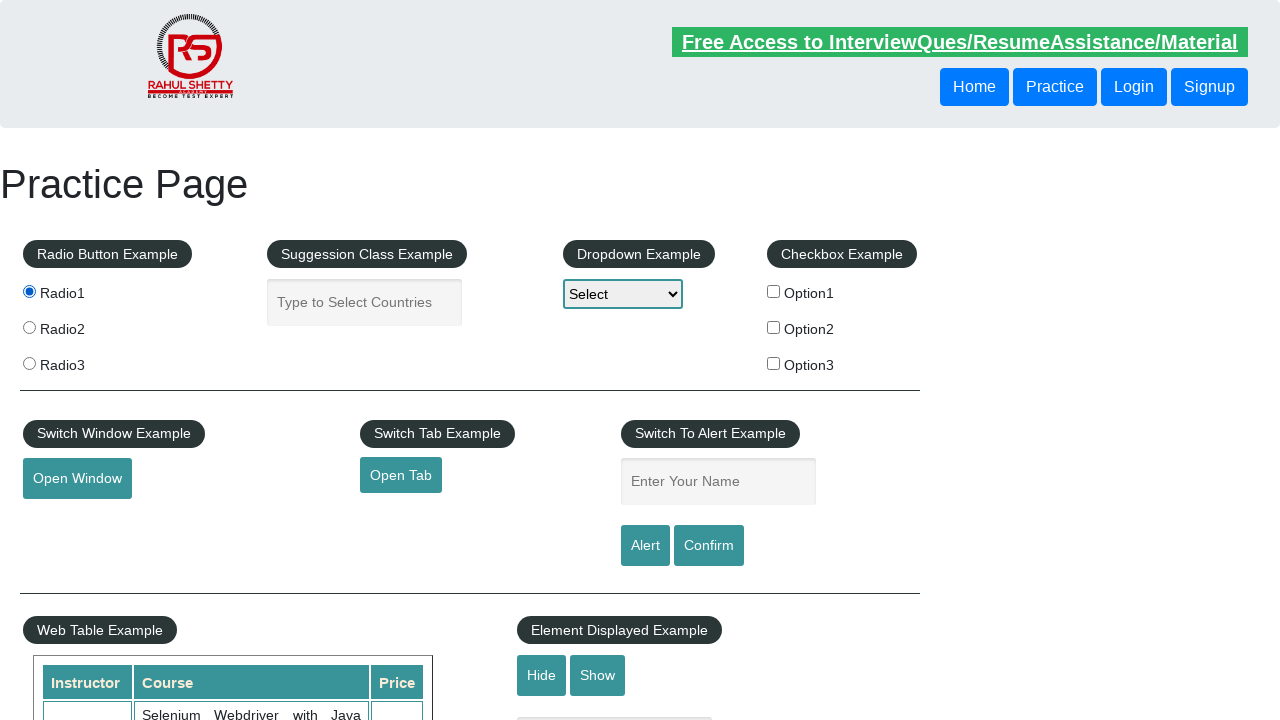

Clicked radio button using element iteration at (29, 327) on xpath=//input[@name='radioButton'] >> nth=1
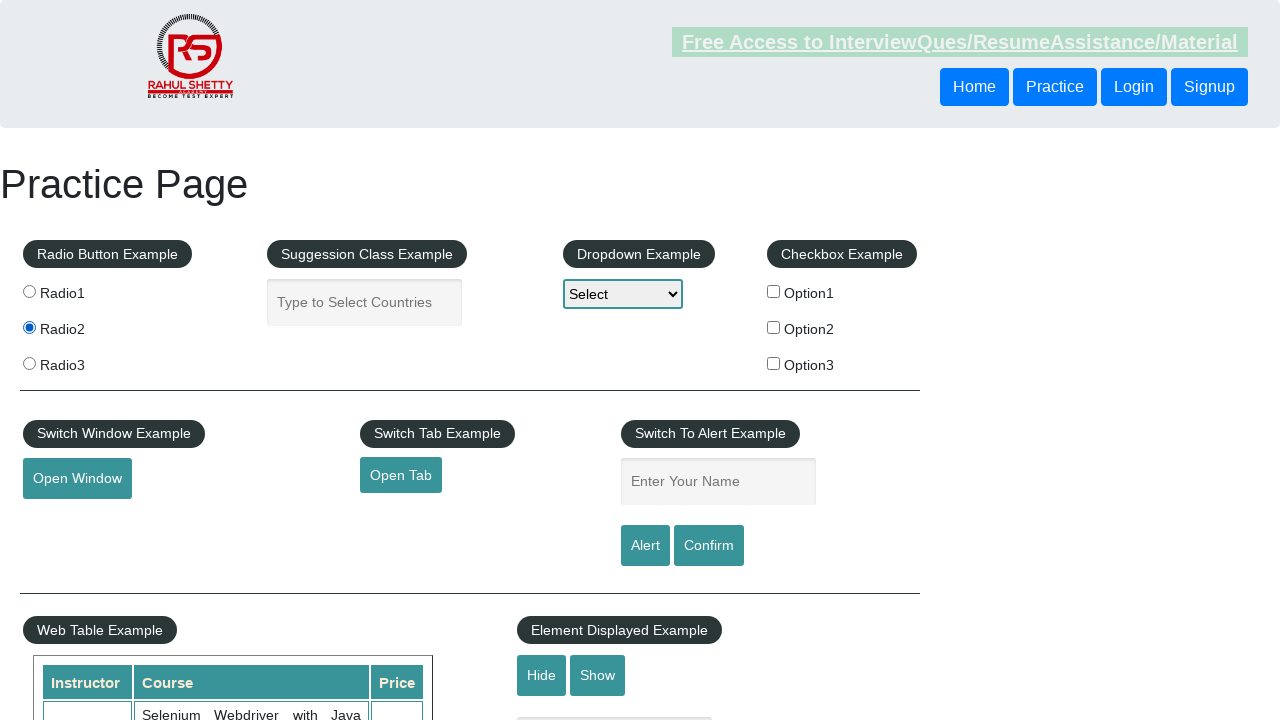

Waited 1000ms after clicking radio button
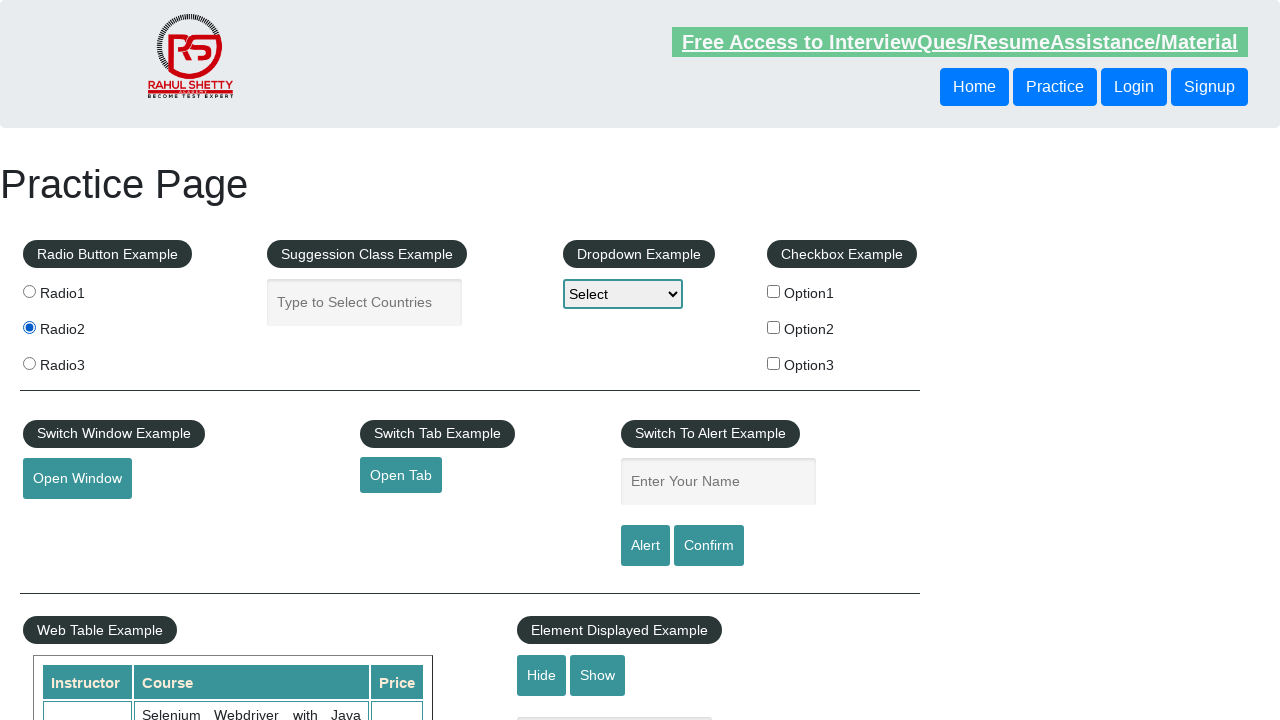

Clicked radio button using element iteration at (29, 363) on xpath=//input[@name='radioButton'] >> nth=2
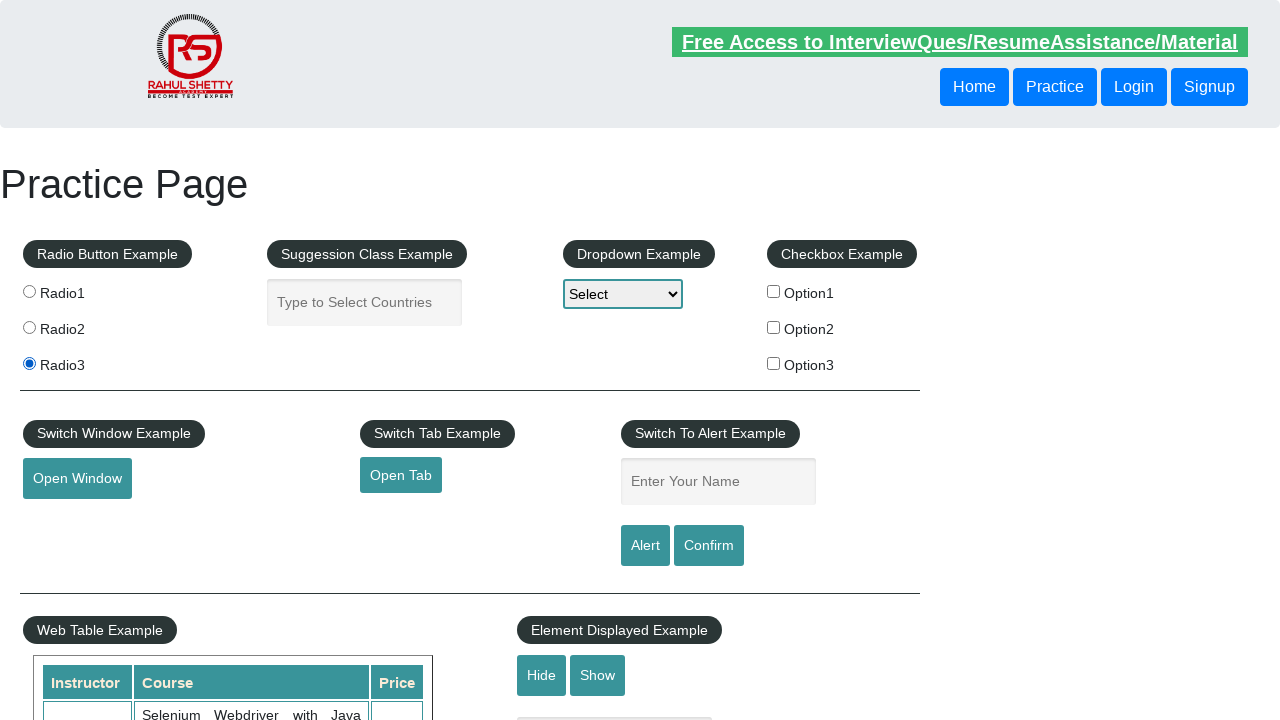

Waited 1000ms after clicking radio button
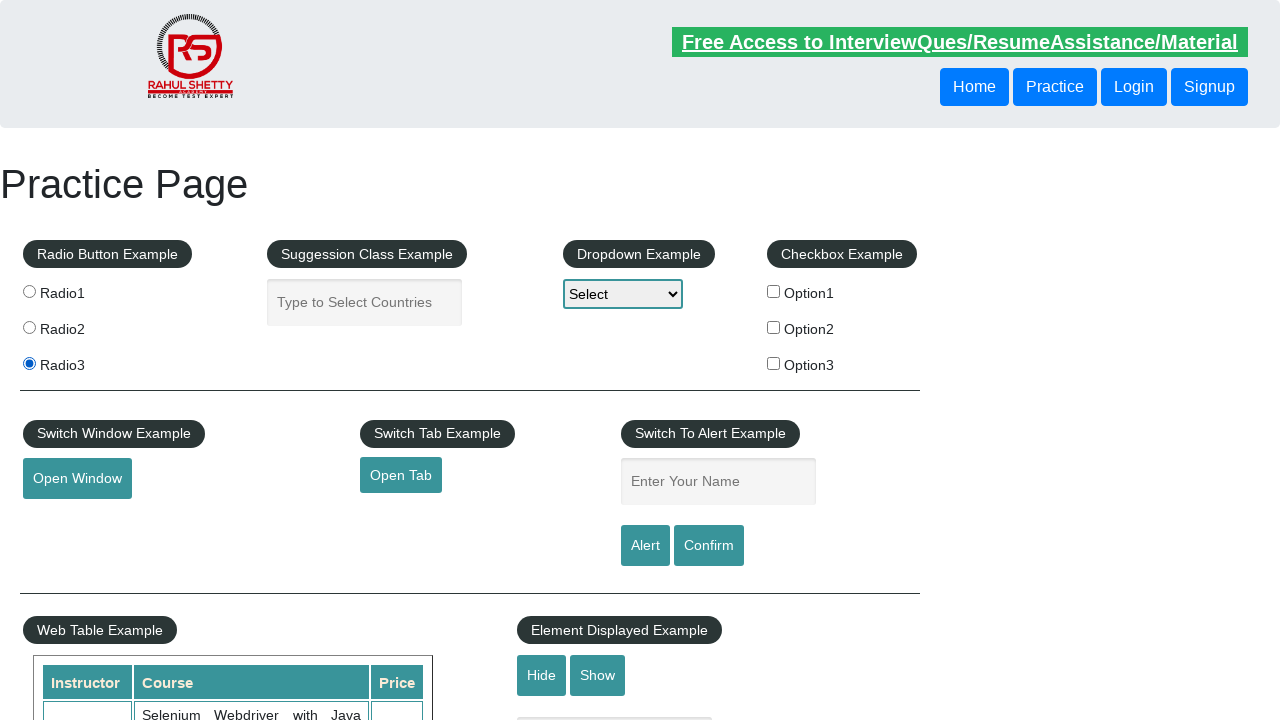

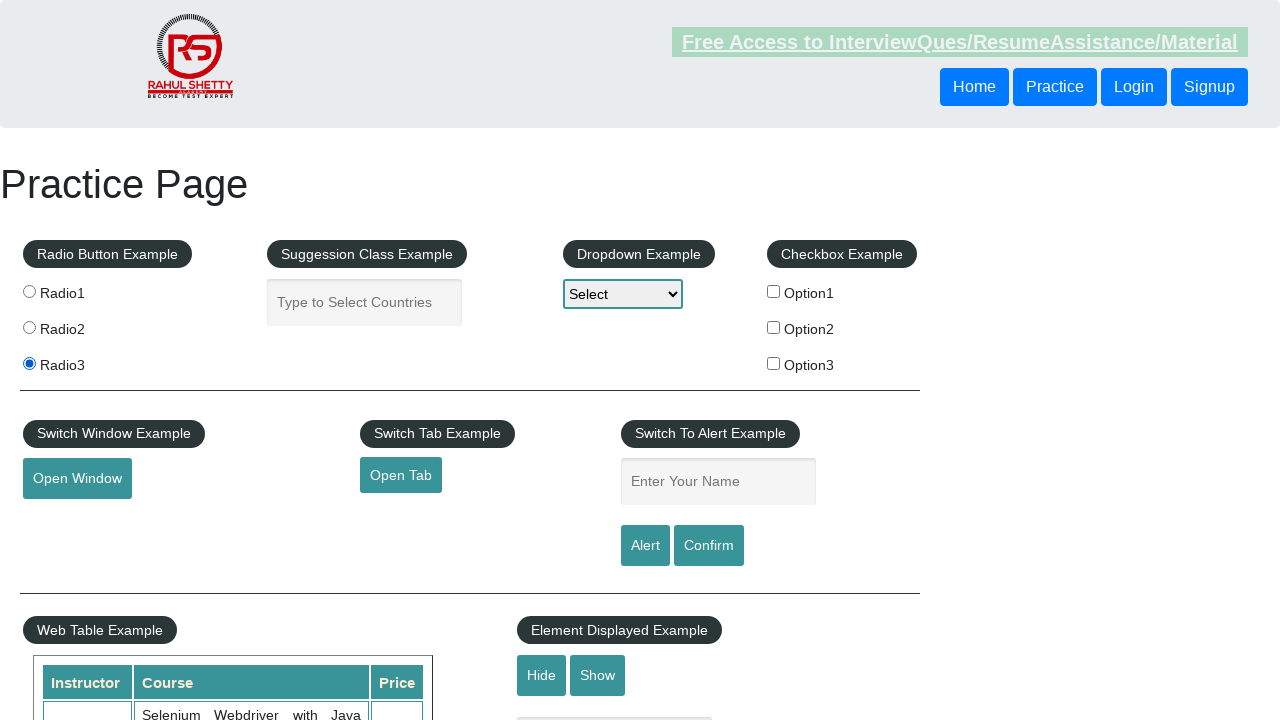